Tests radio button selection functionality by clicking on the "Yes" radio button and verifying its selection state, and checking if "No" radio is enabled

Starting URL: https://demoqa.com/radio-button

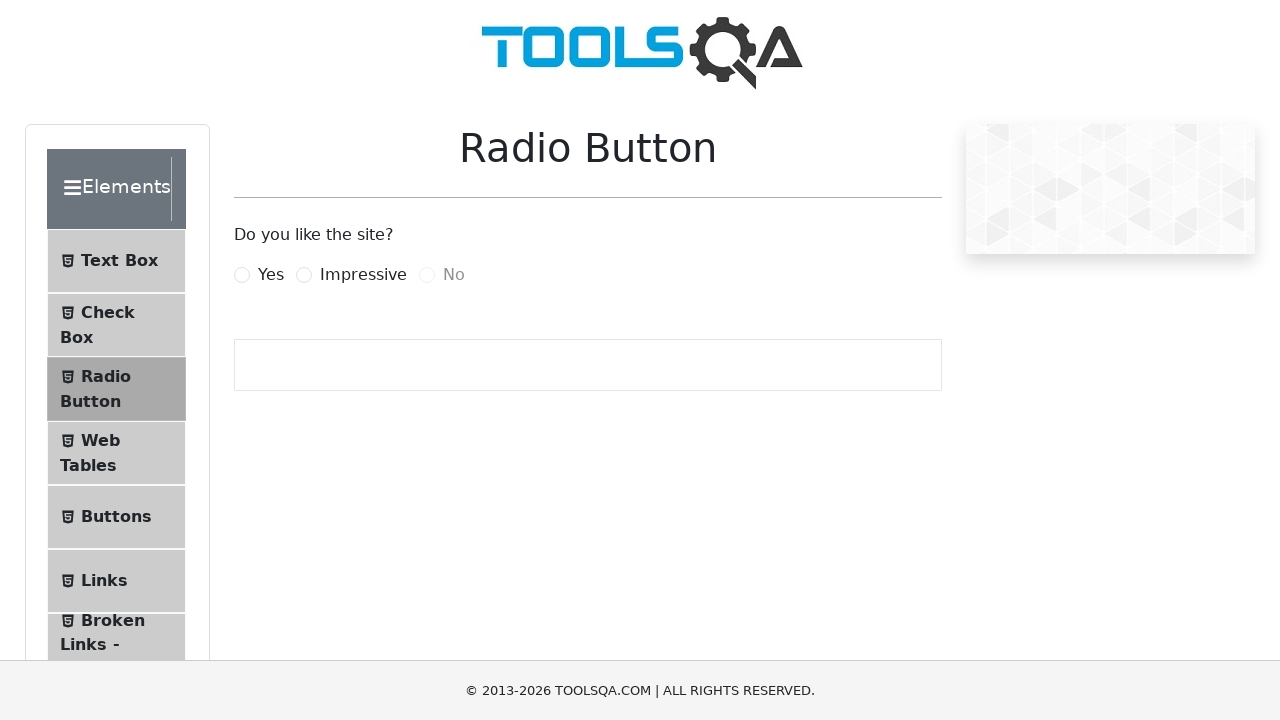

Checked initial state of Yes radio button
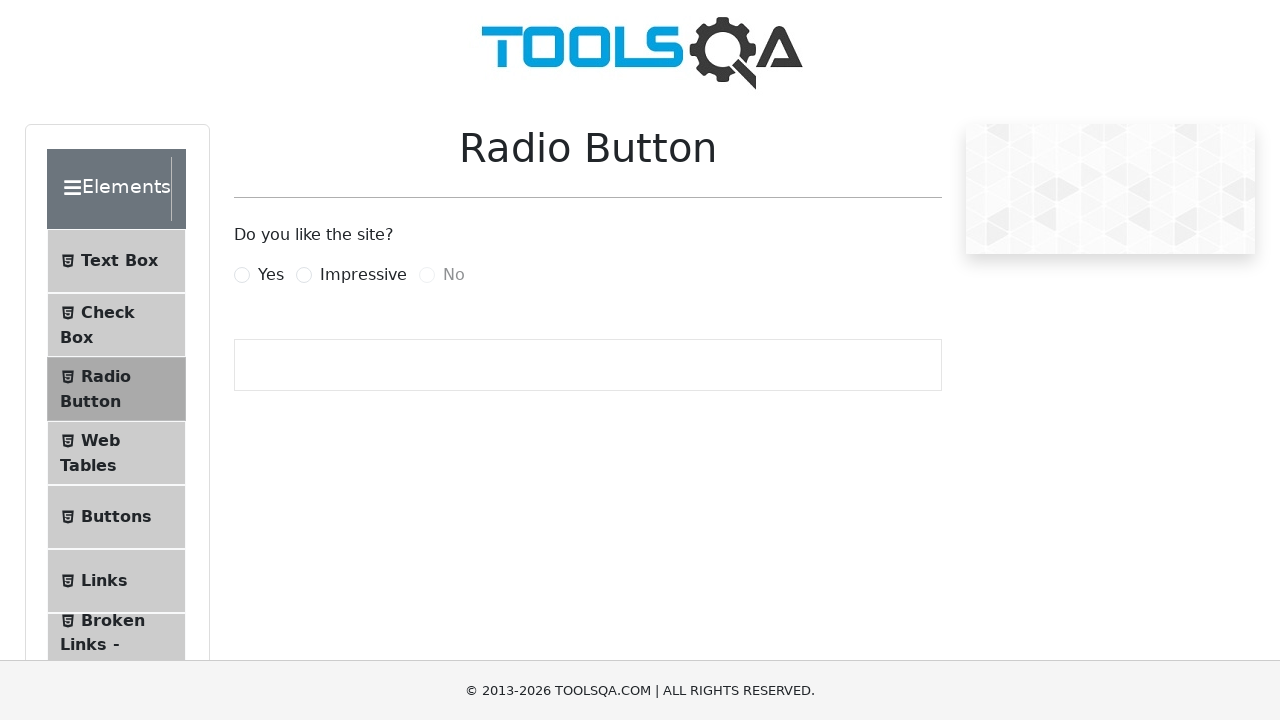

Clicked on Yes radio button label at (271, 275) on xpath=//label[@for='yesRadio']
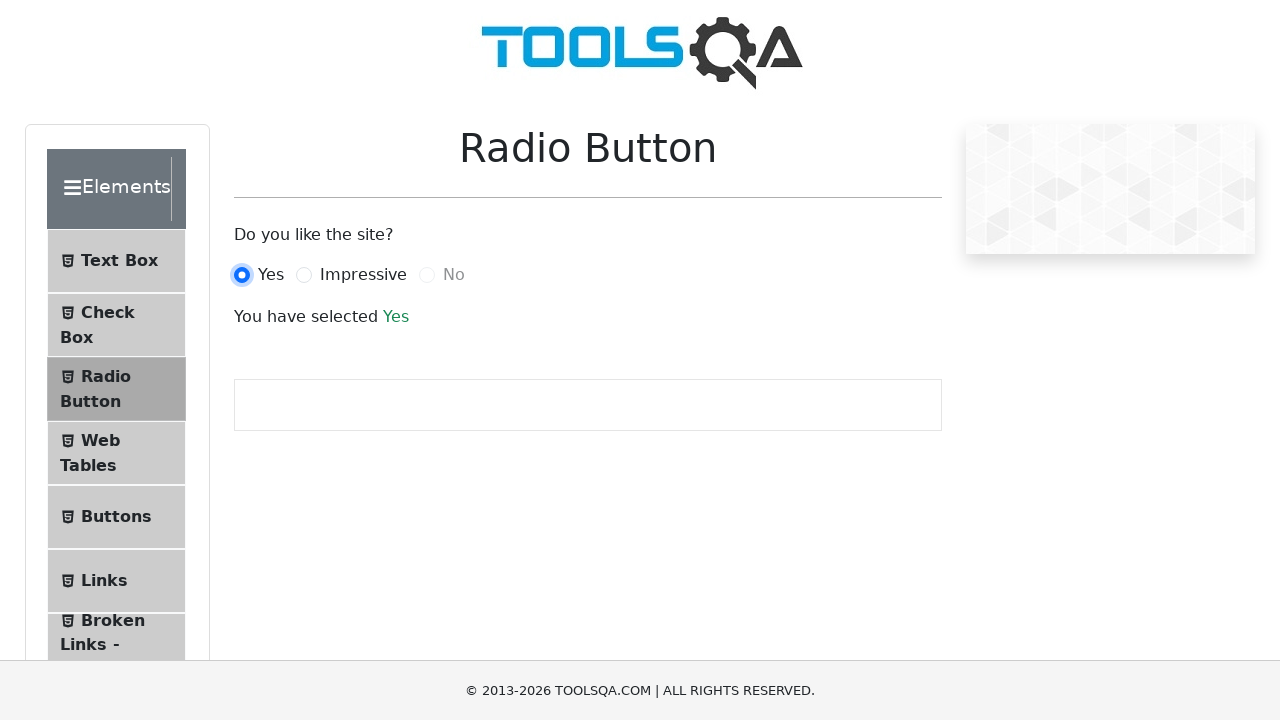

Verified Yes radio button is selected after click
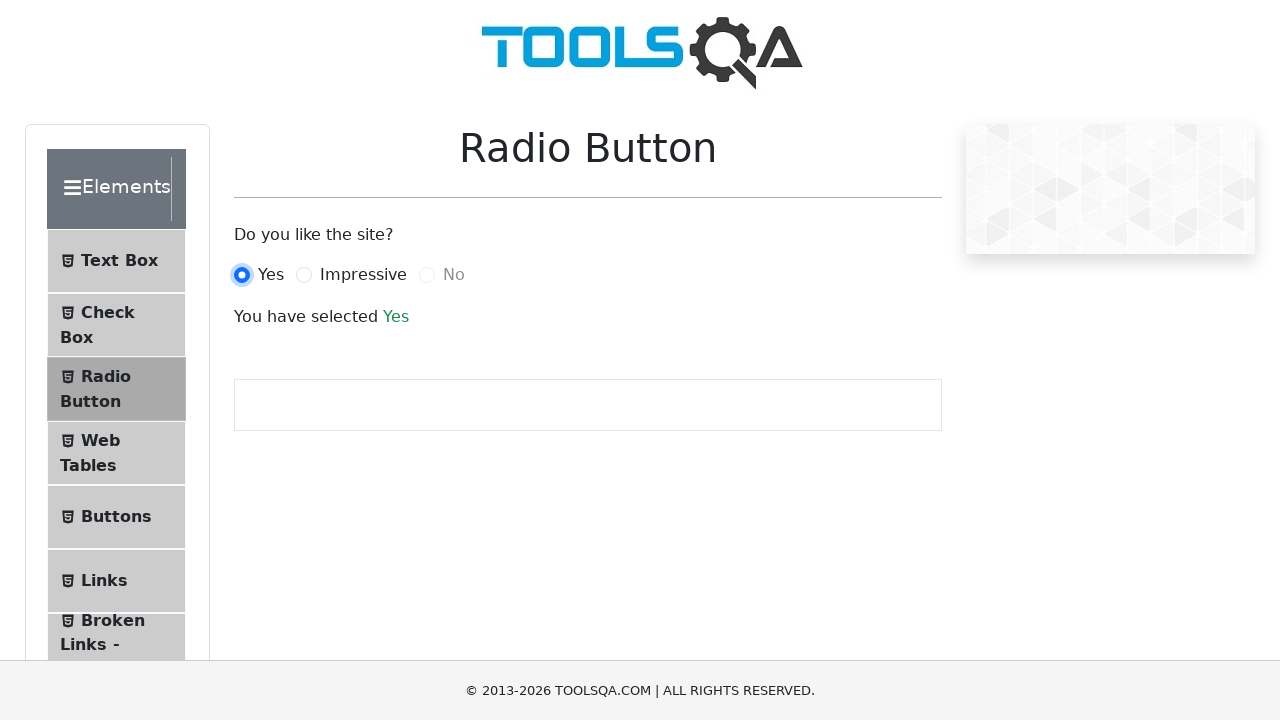

Verified No radio button is enabled
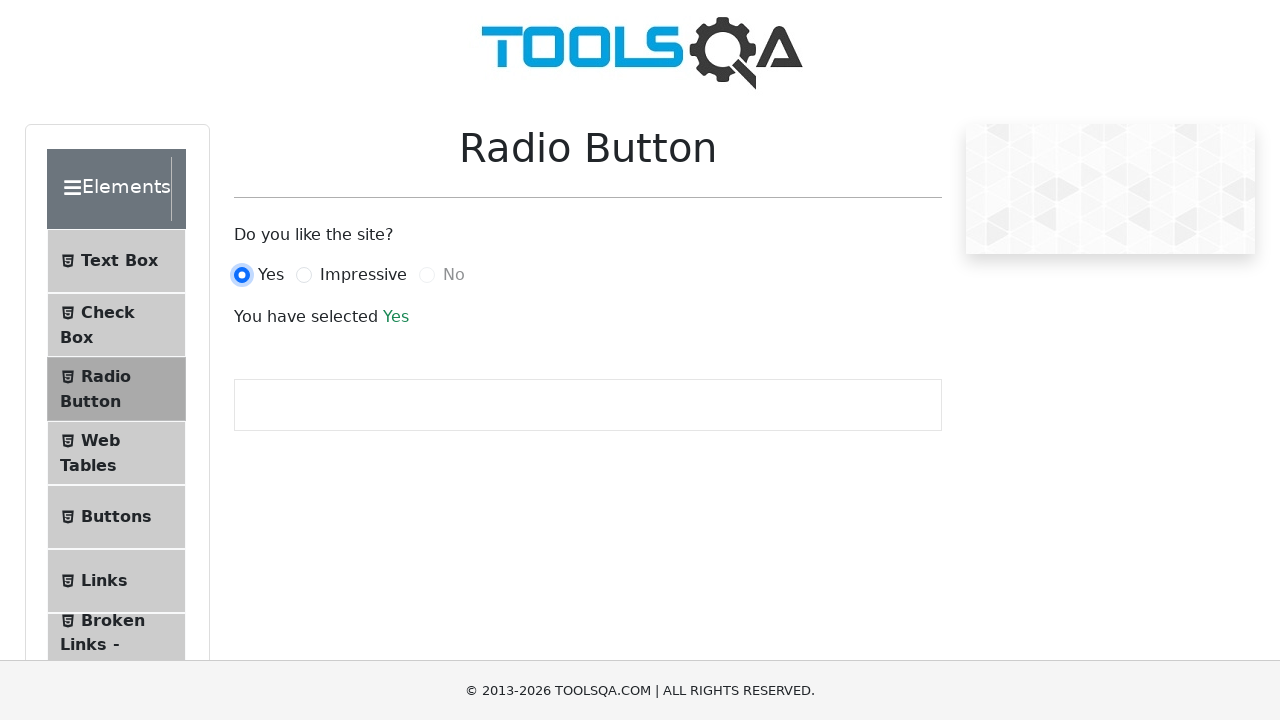

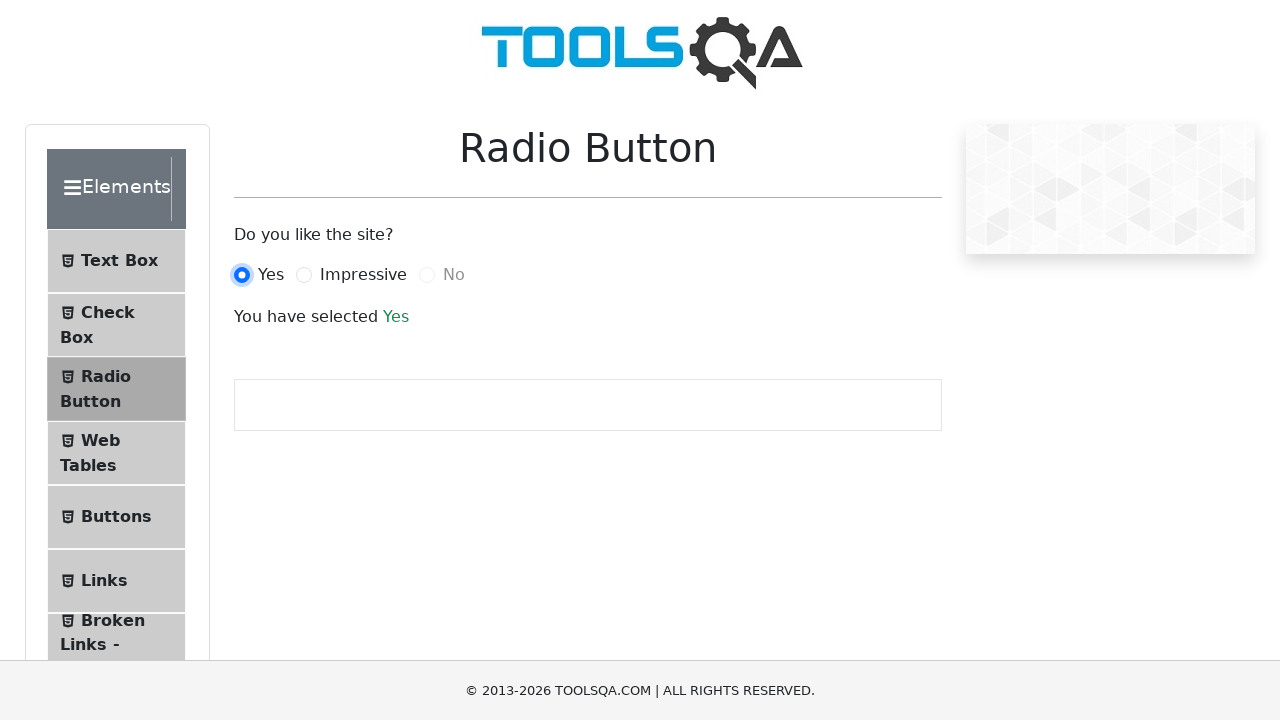